Tests hover functionality on the third (index 2) image figure and verifies that the h5 text becomes visible

Starting URL: http://the-internet.herokuapp.com/hovers

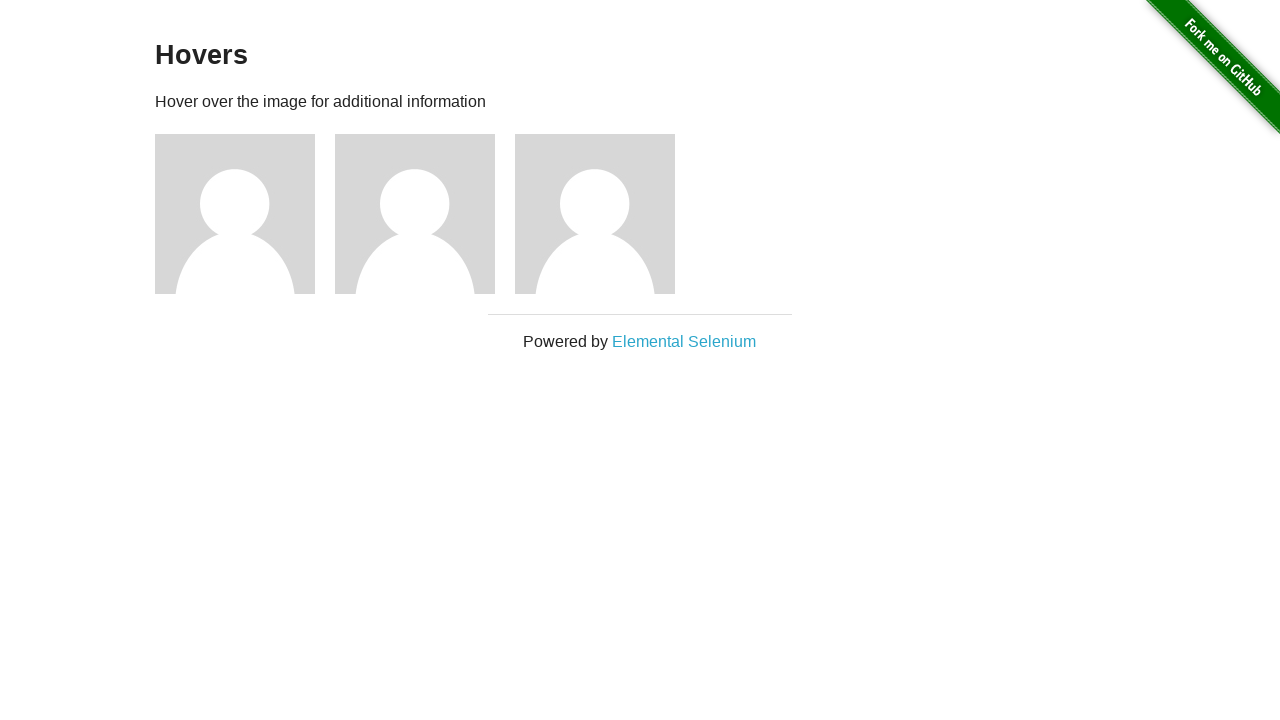

Located third figure element (index 2)
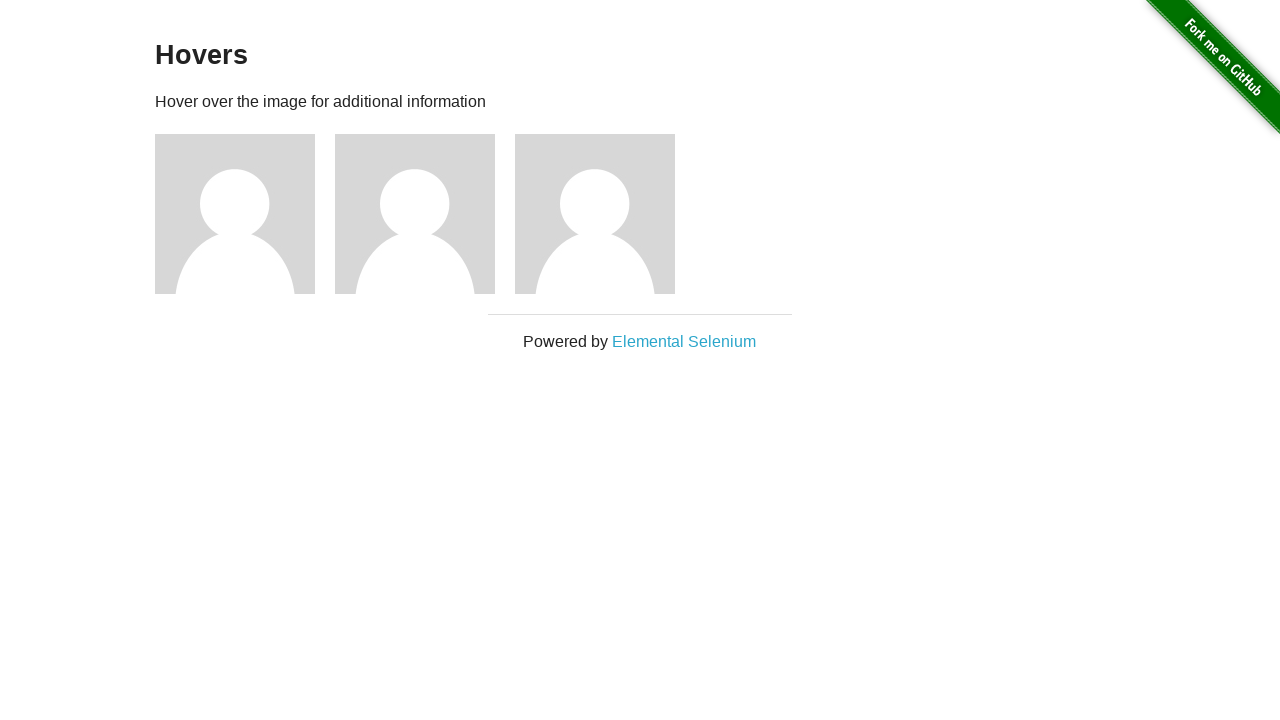

Hovered over the third figure element at (605, 214) on div.figure >> nth=2
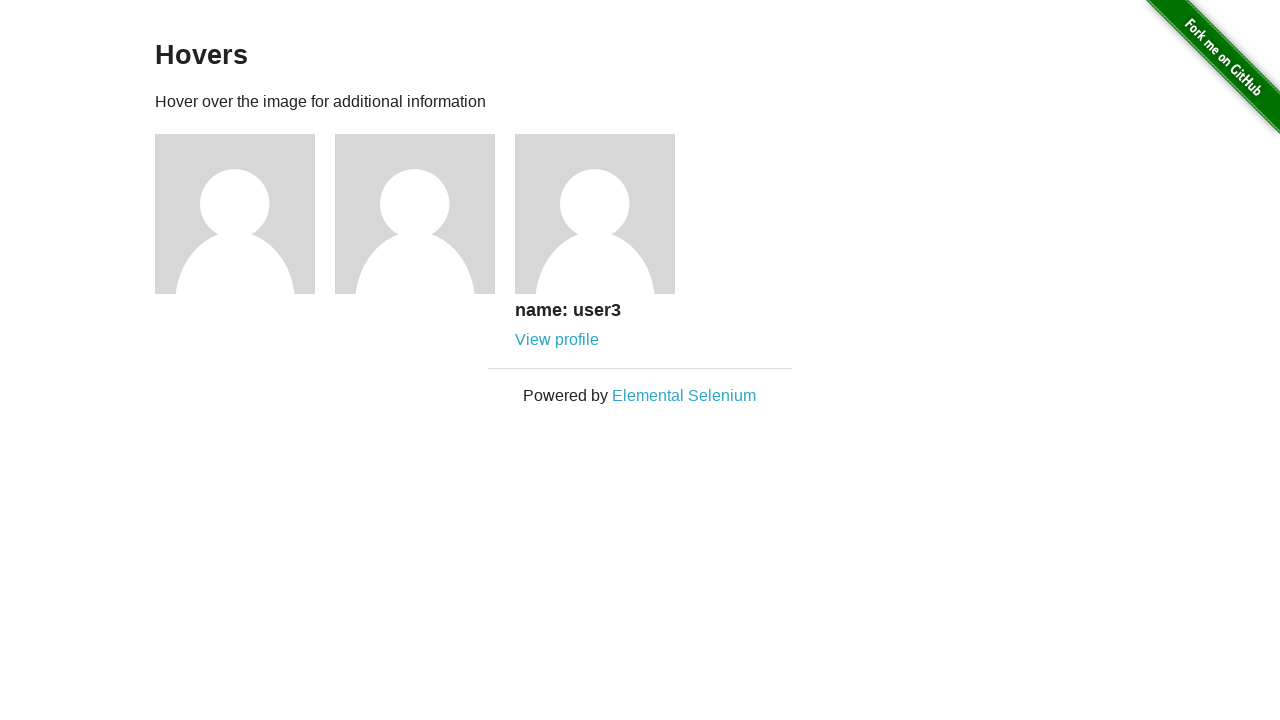

Located h5 element within the hovered figure
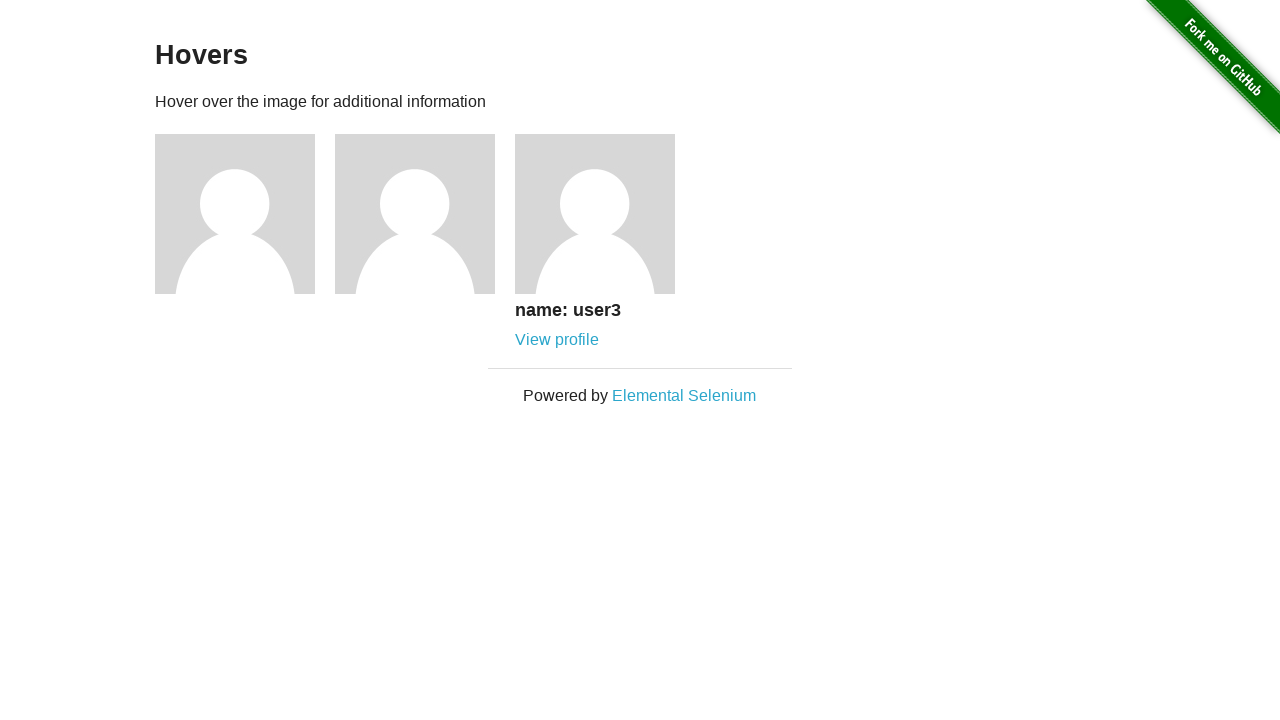

Verified that h5 text is visible after hover
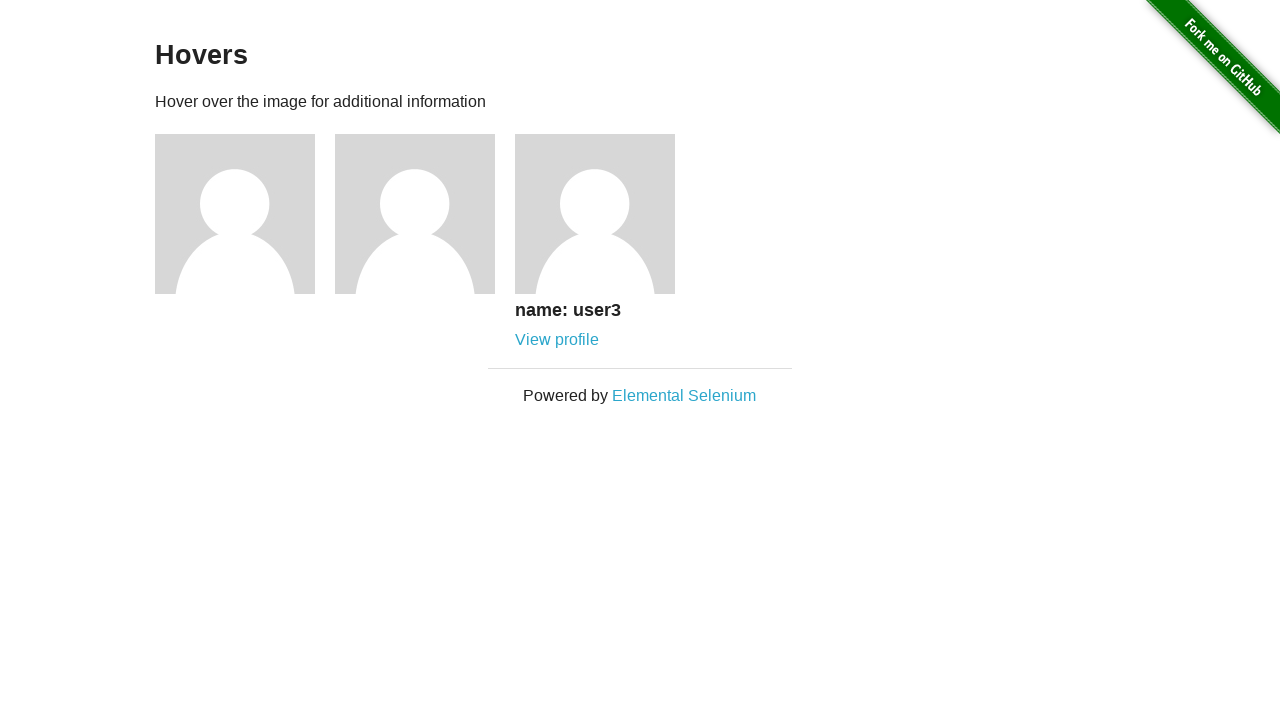

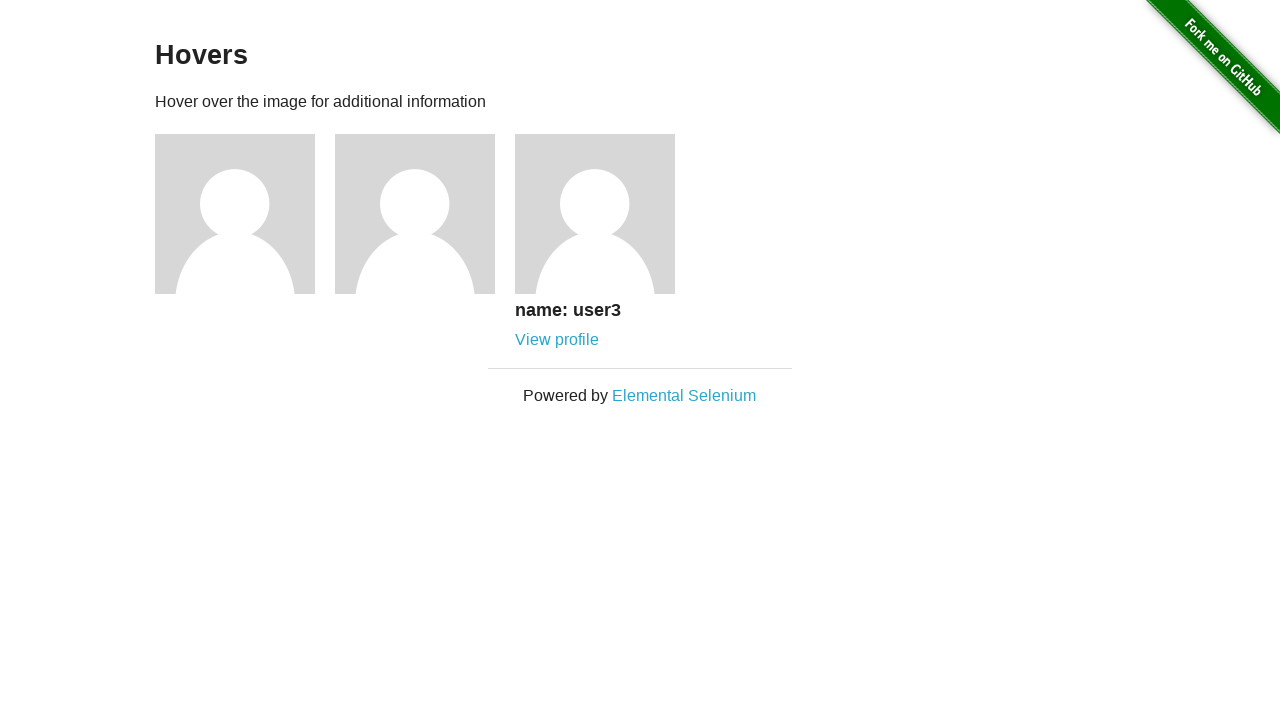